Tests a registration form's password validation by first submitting a password with more than 8 characters (expecting success), then clearing and submitting a password with less than 8 characters (expecting failure message about strong password).

Starting URL: http://automationbykrishna.com

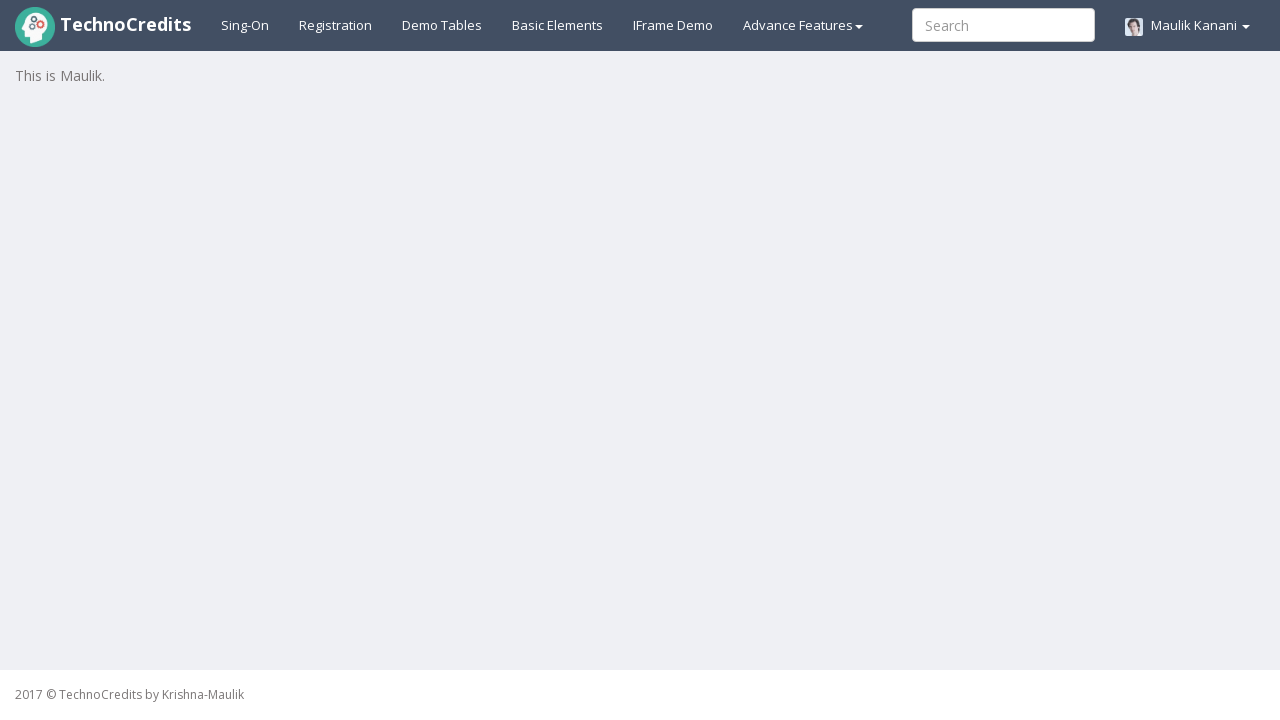

Clicked on Registration link at (336, 25) on a#registration2
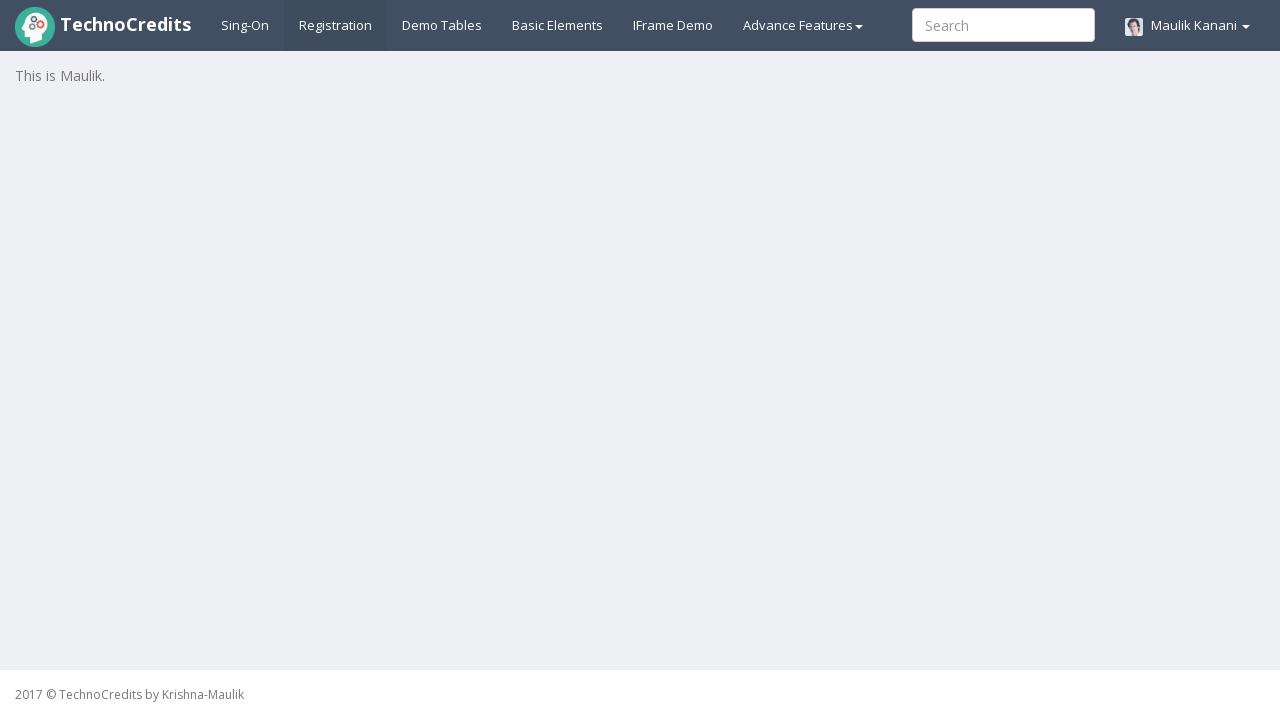

Registration form loaded and username input field is visible
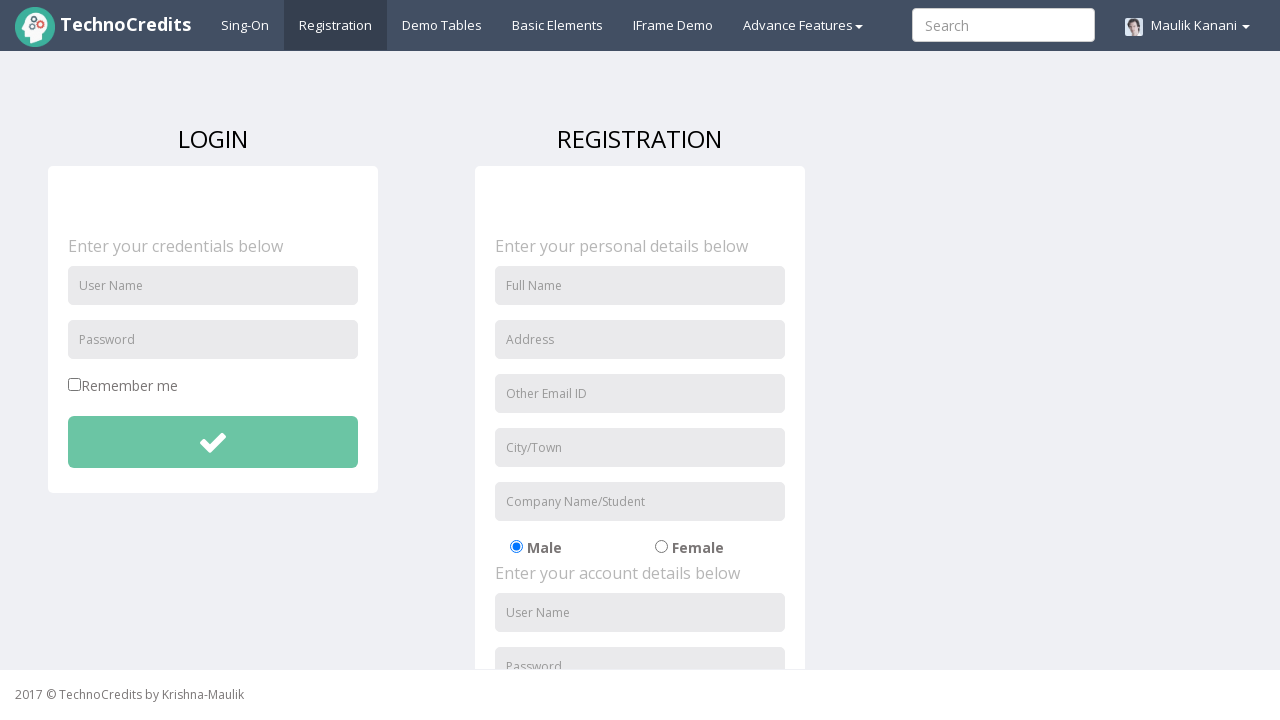

Entered username 'TestUser2024' in the username field on input#unameSignin
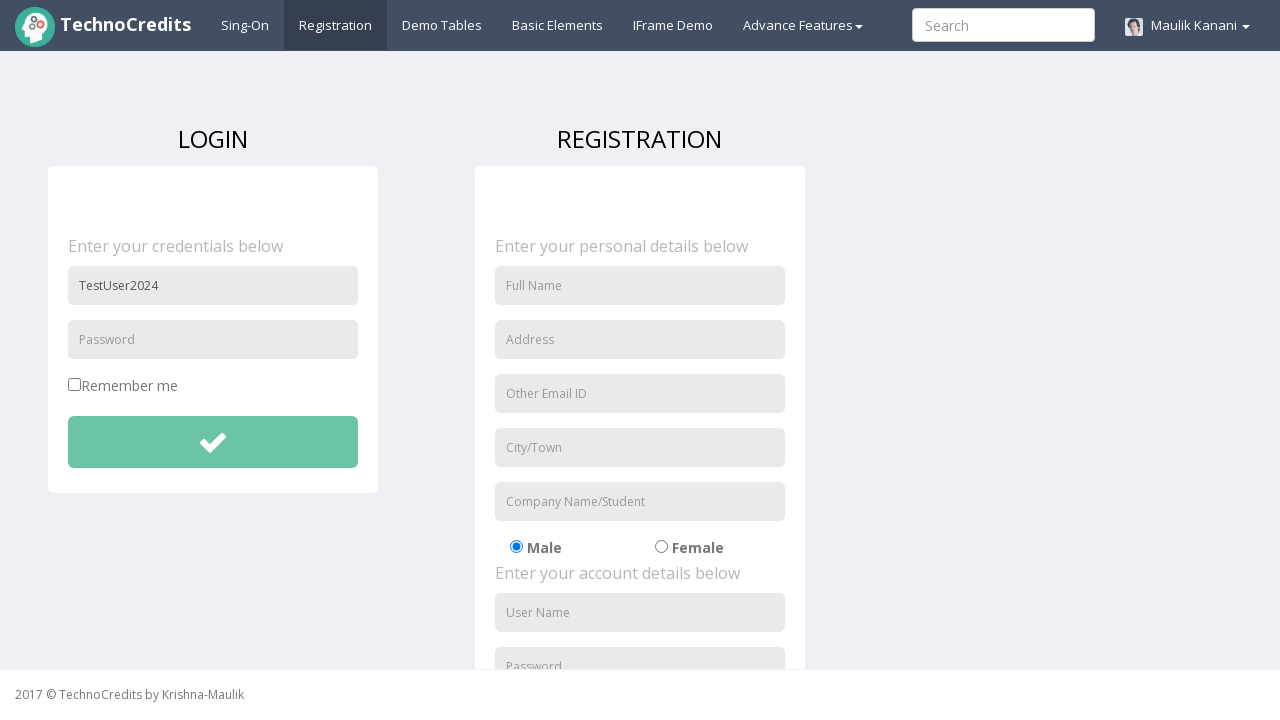

Entered password 'SecurePass123' (length > 8 characters) in the password field on input#pwdSignin
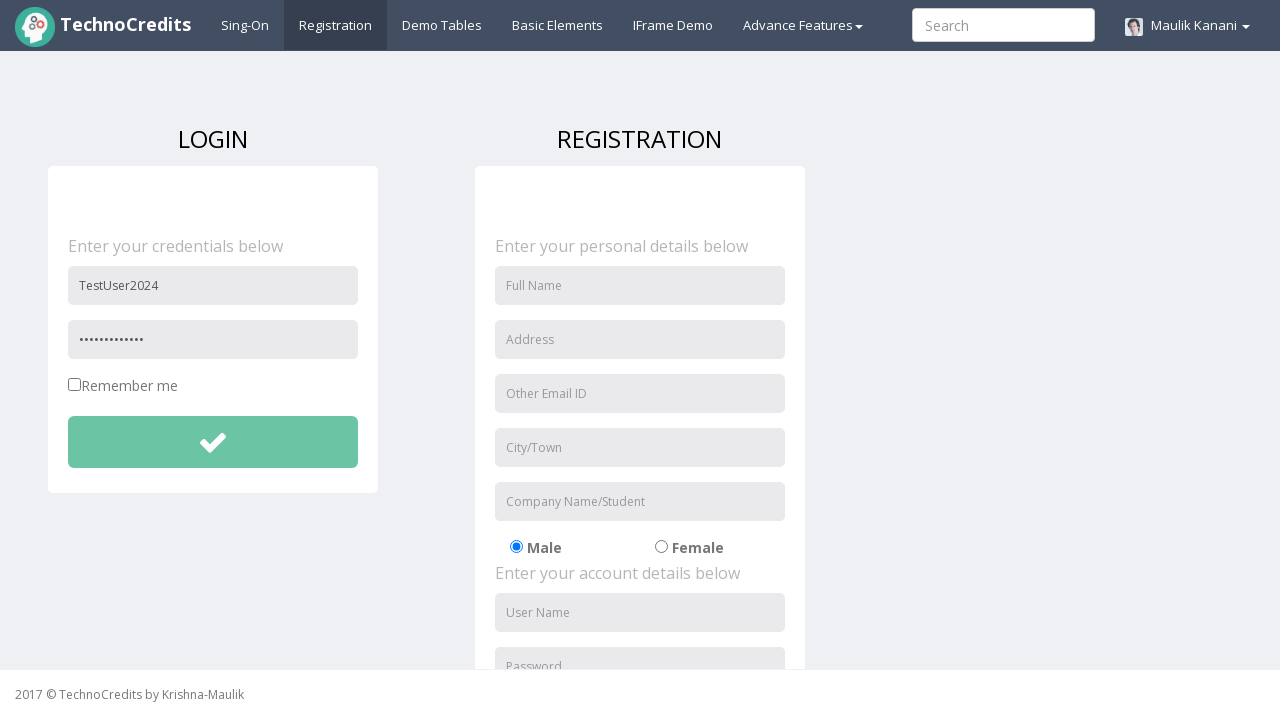

Clicked the submit button to submit the form with strong password at (213, 442) on button#btnsubmitdetails
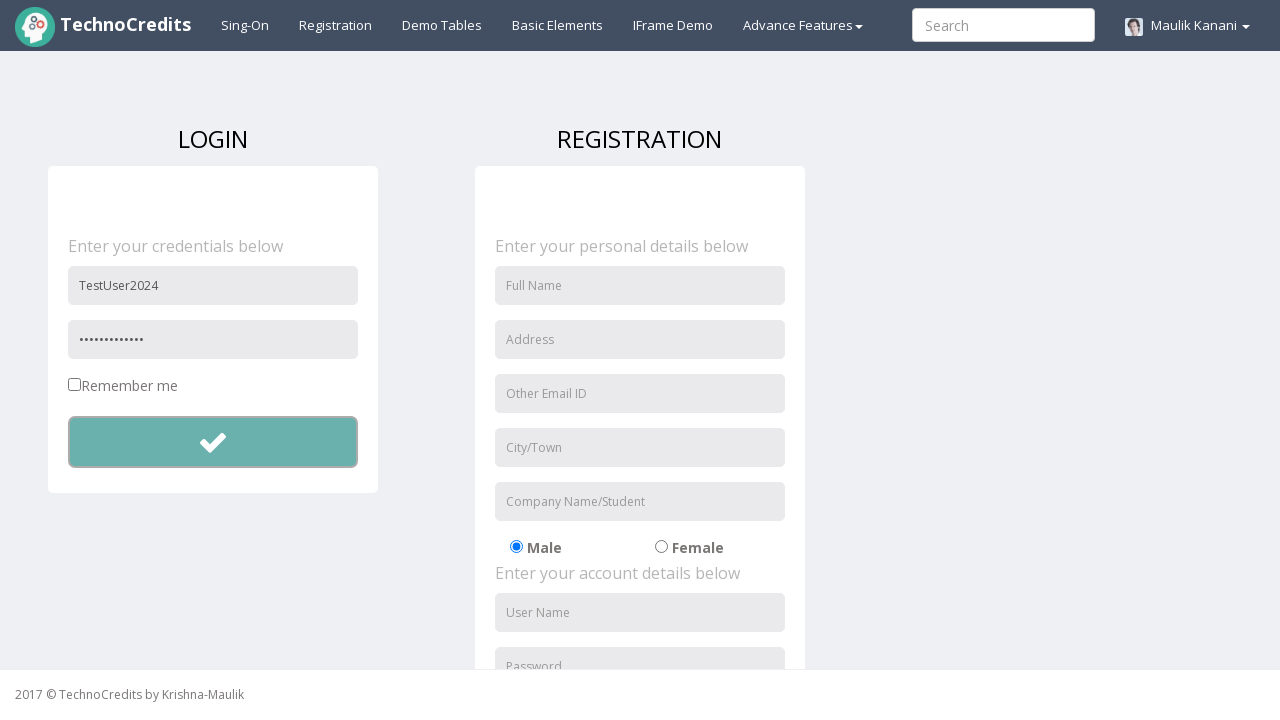

Accepted the success alert dialog and waited for 1 second
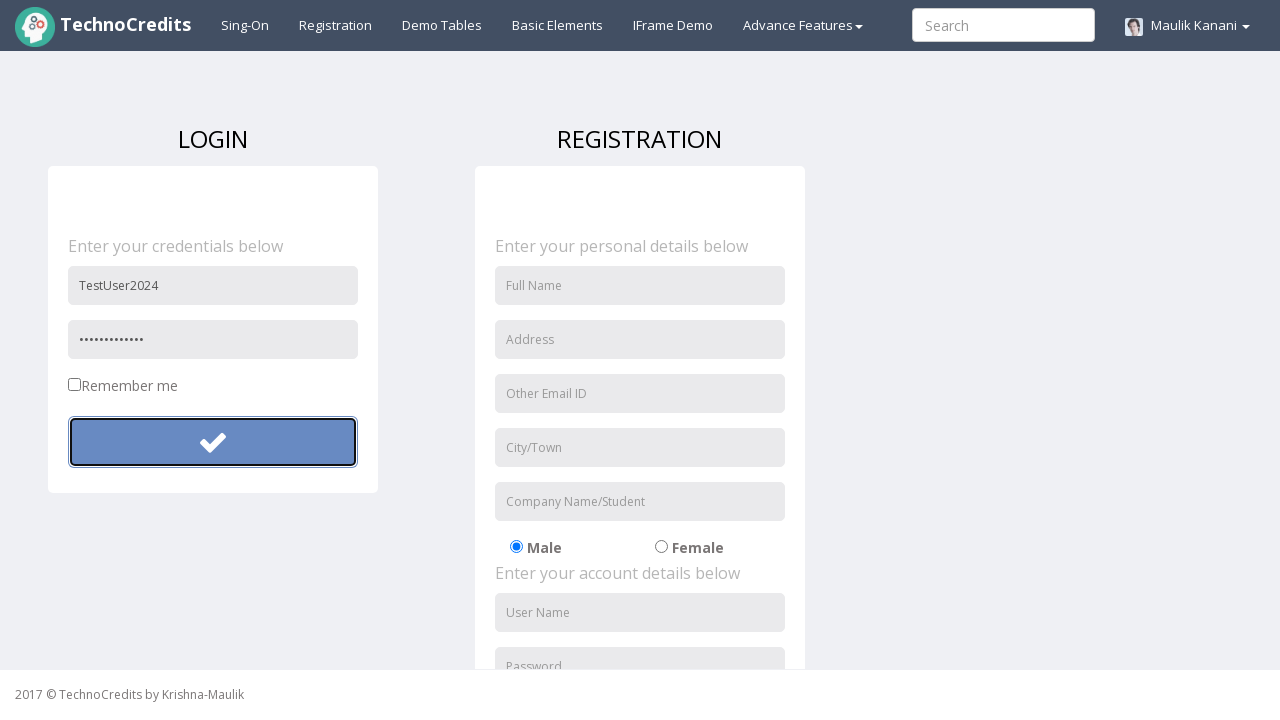

Cleared the username field on input#unameSignin
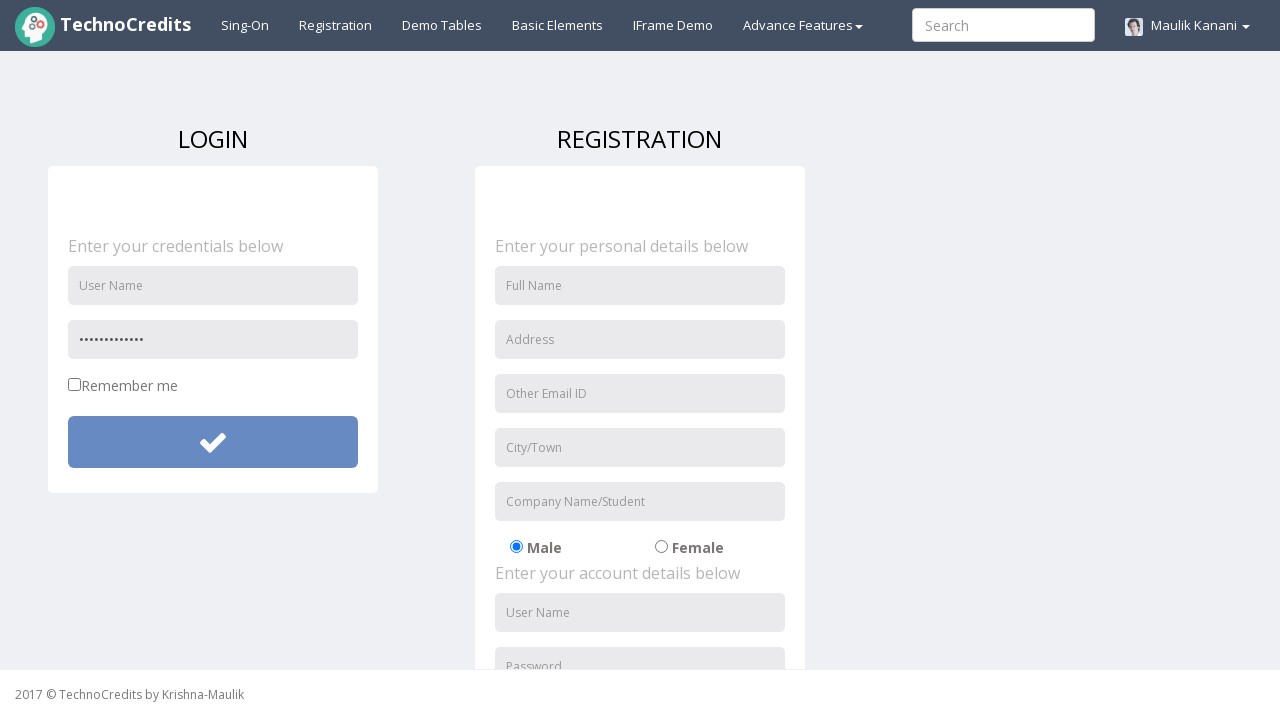

Cleared the password field on input#pwdSignin
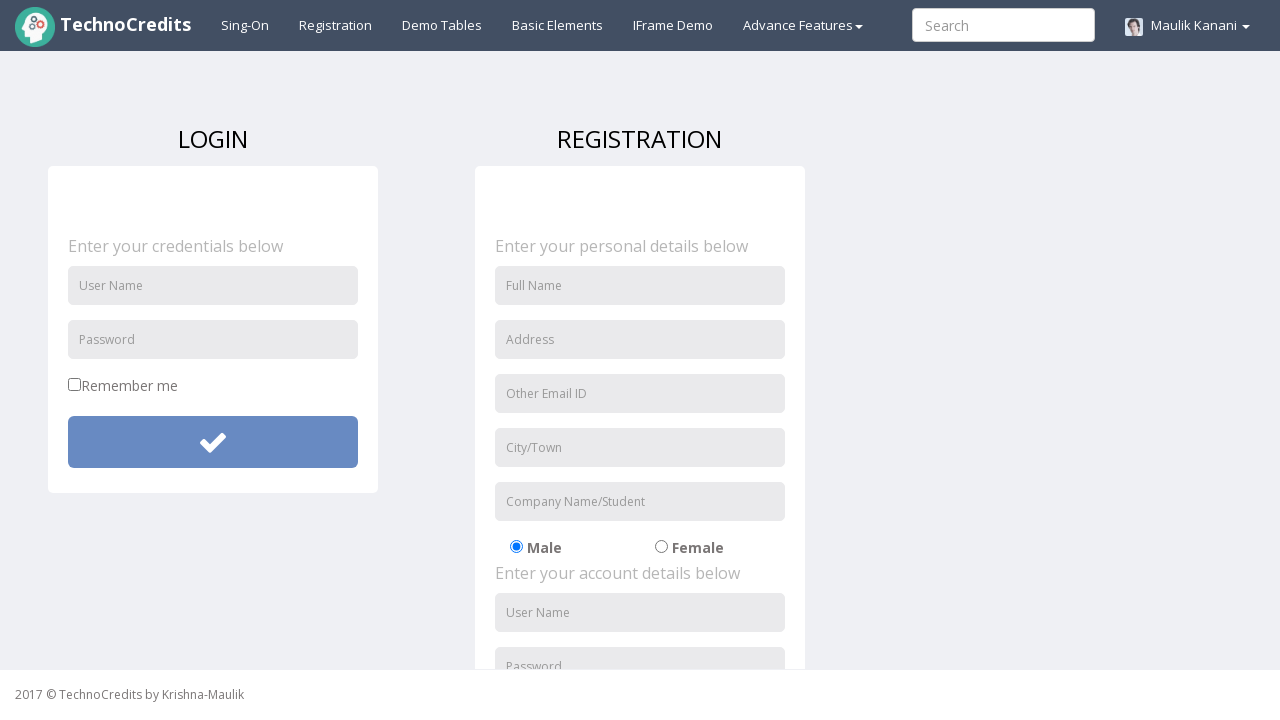

Re-entered username 'TestUser2024' in the username field on input#unameSignin
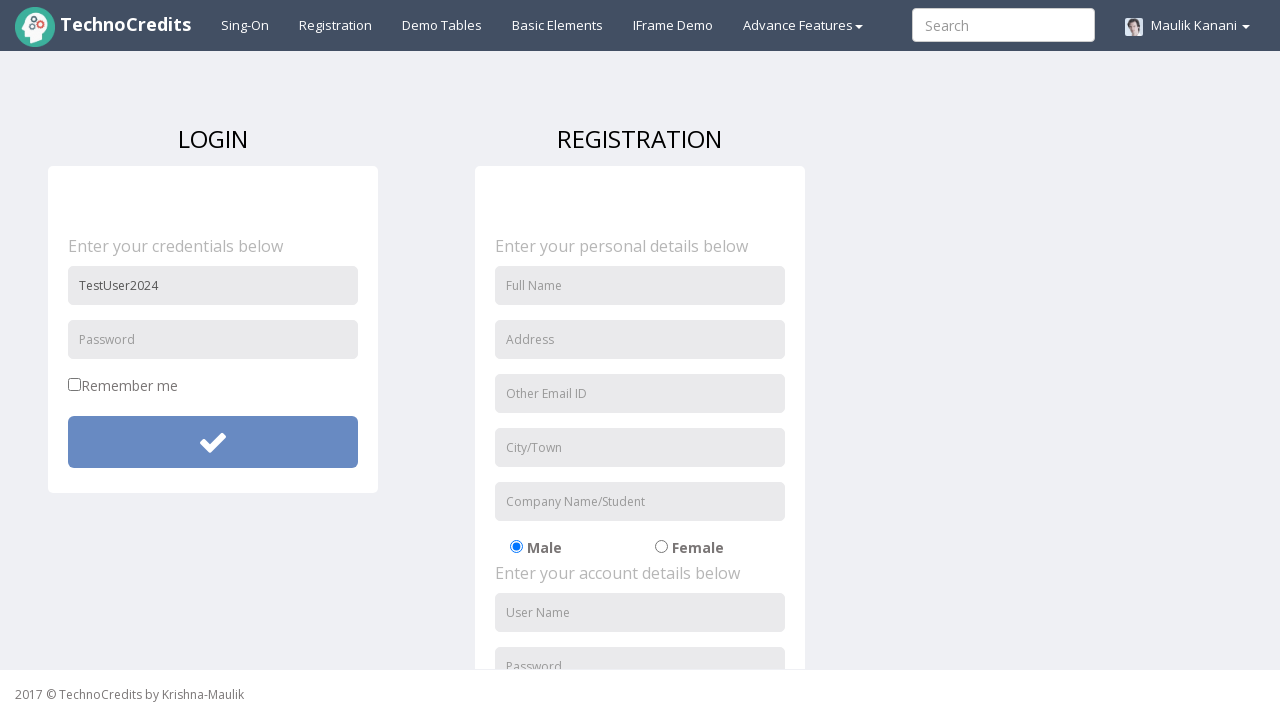

Entered password 'short' (length < 8 characters) in the password field on input#pwdSignin
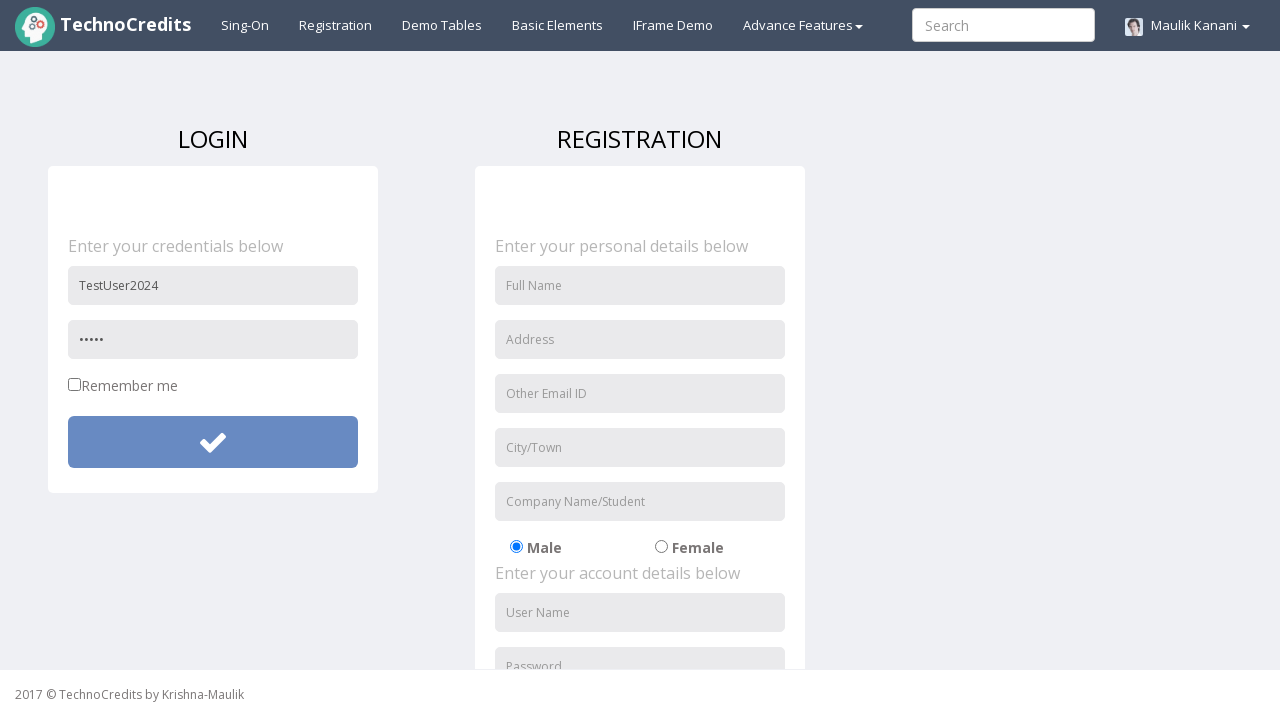

Clicked the submit button to submit the form with weak password at (213, 442) on button#btnsubmitdetails
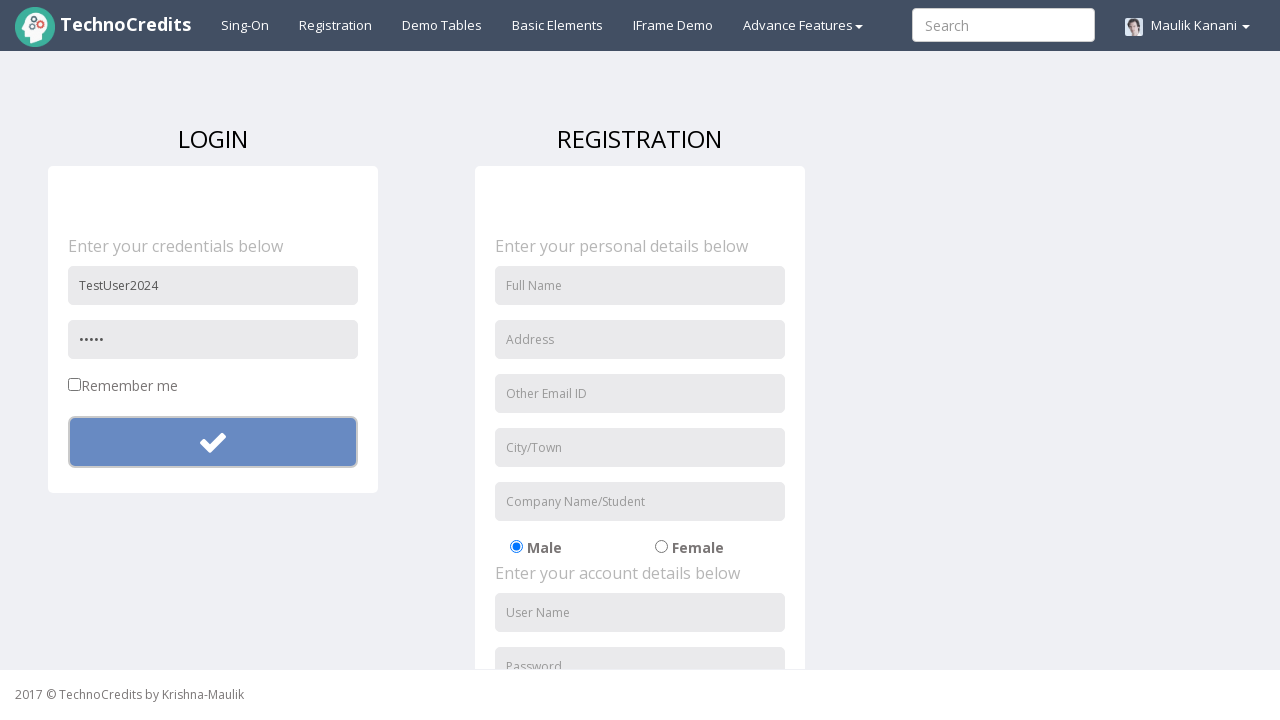

Waited for 1 second to observe the validation failure message about strong password requirement
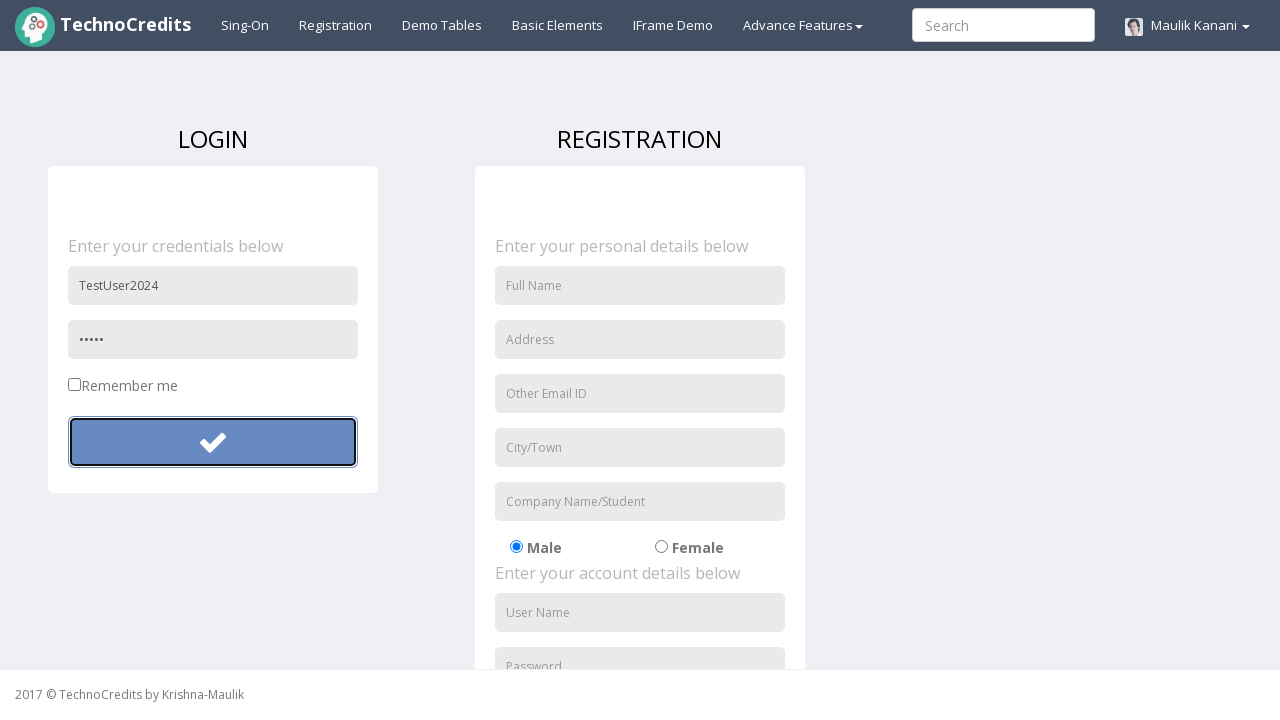

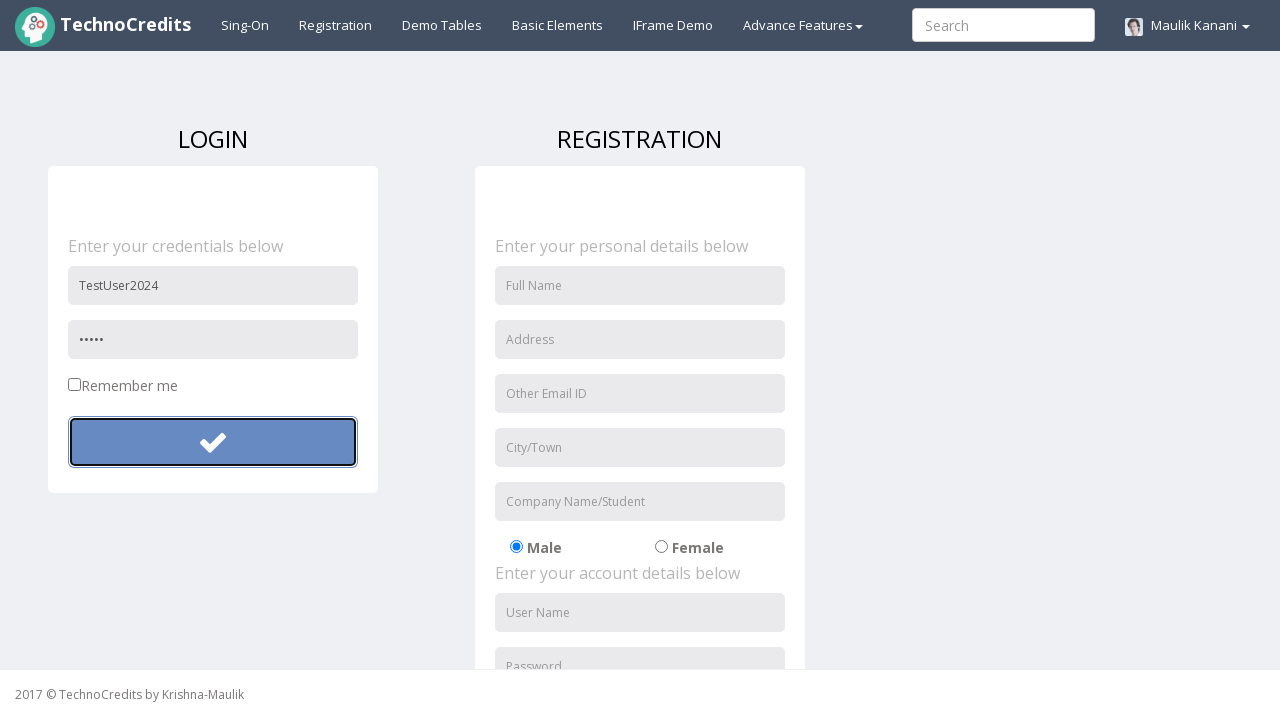